Tests adding more items than available stock to verify error validation.

Starting URL: http://practice.automationtesting.in/

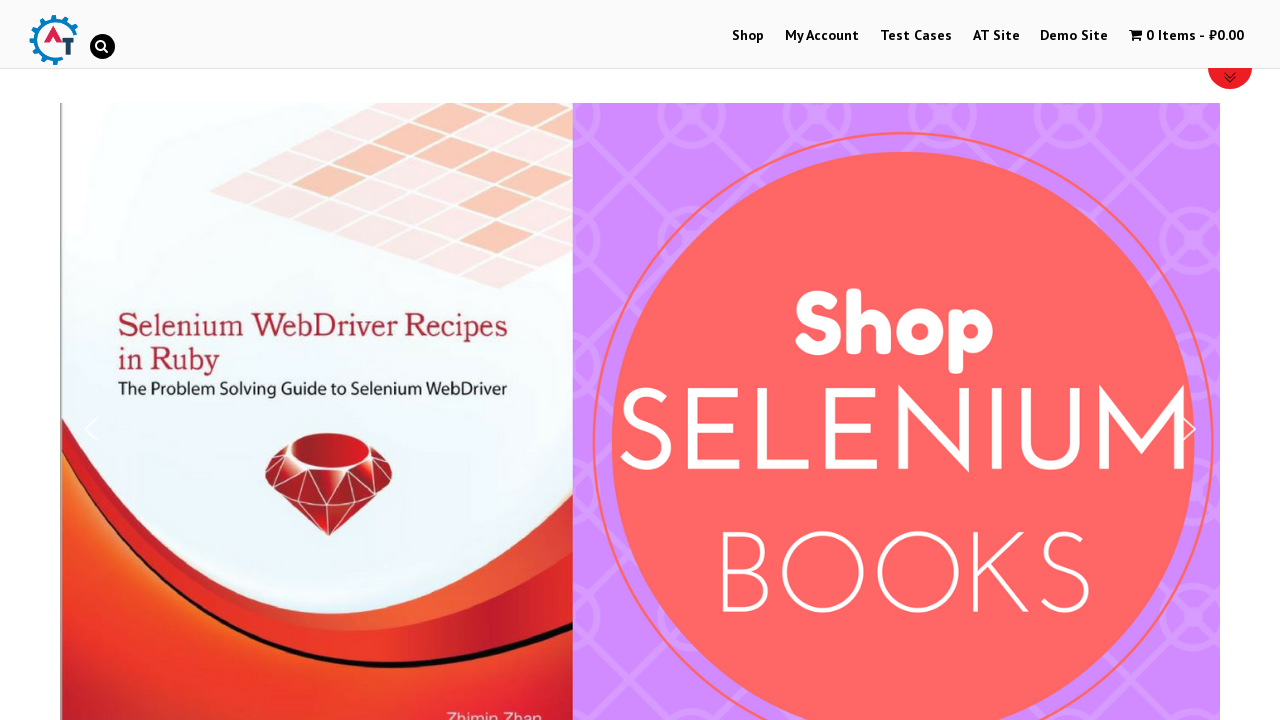

Clicked on Shop Menu at (748, 36) on xpath=//li[@id='menu-item-40']
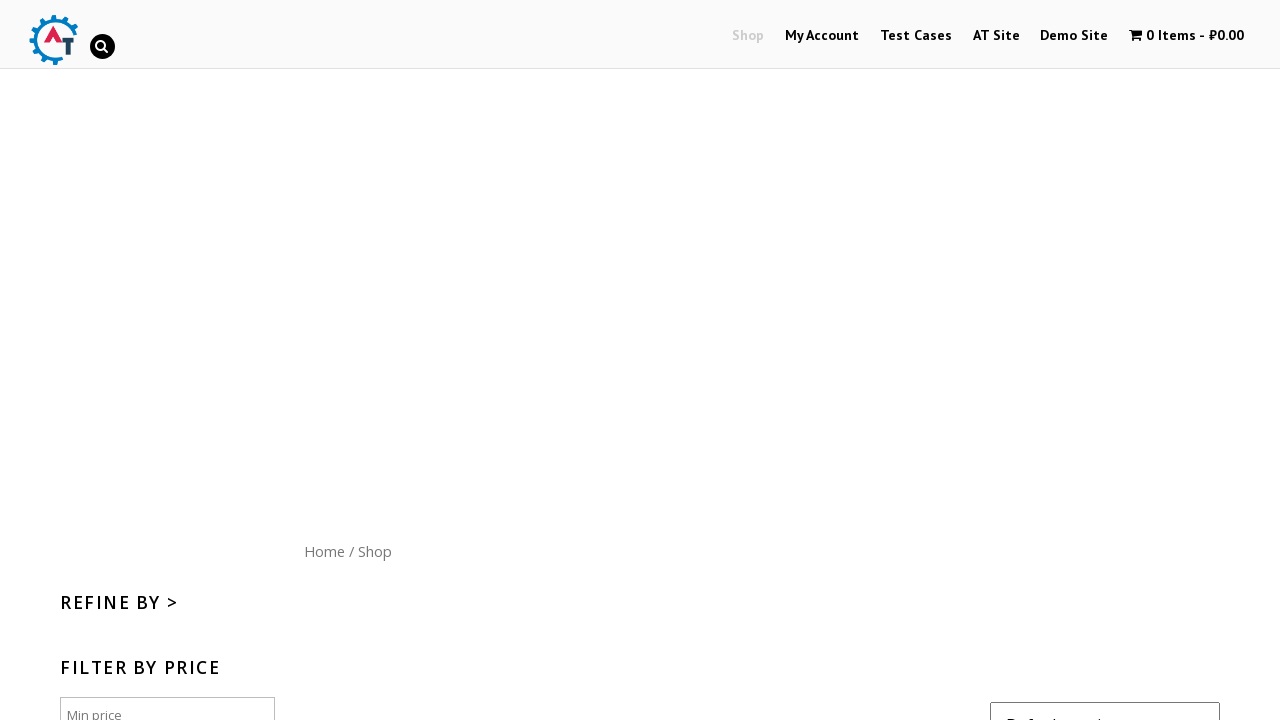

Clicked on Home menu button at (324, 551) on xpath=//div[@id='content']/nav/a
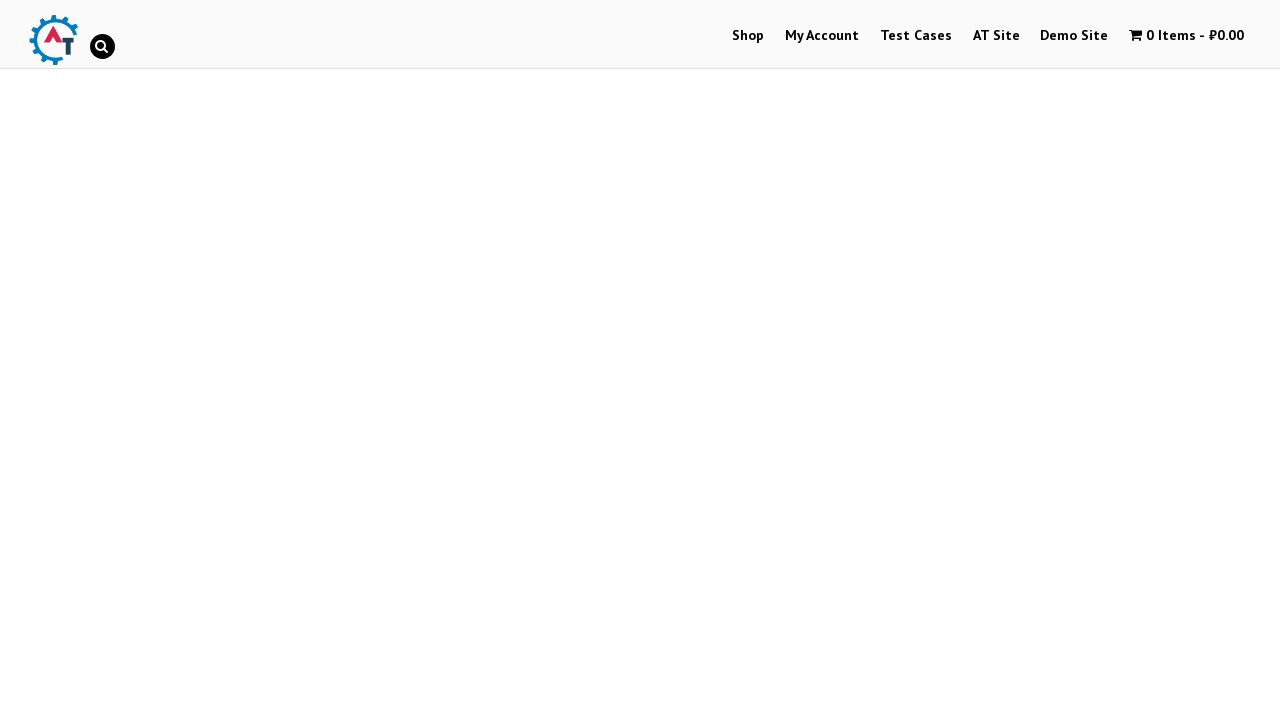

Clicked the image in the Arrivals section at (1039, 361) on xpath=//*[@id='text-22-sub_row_1-0-2-2-0']/div/ul/li/a[1]/img
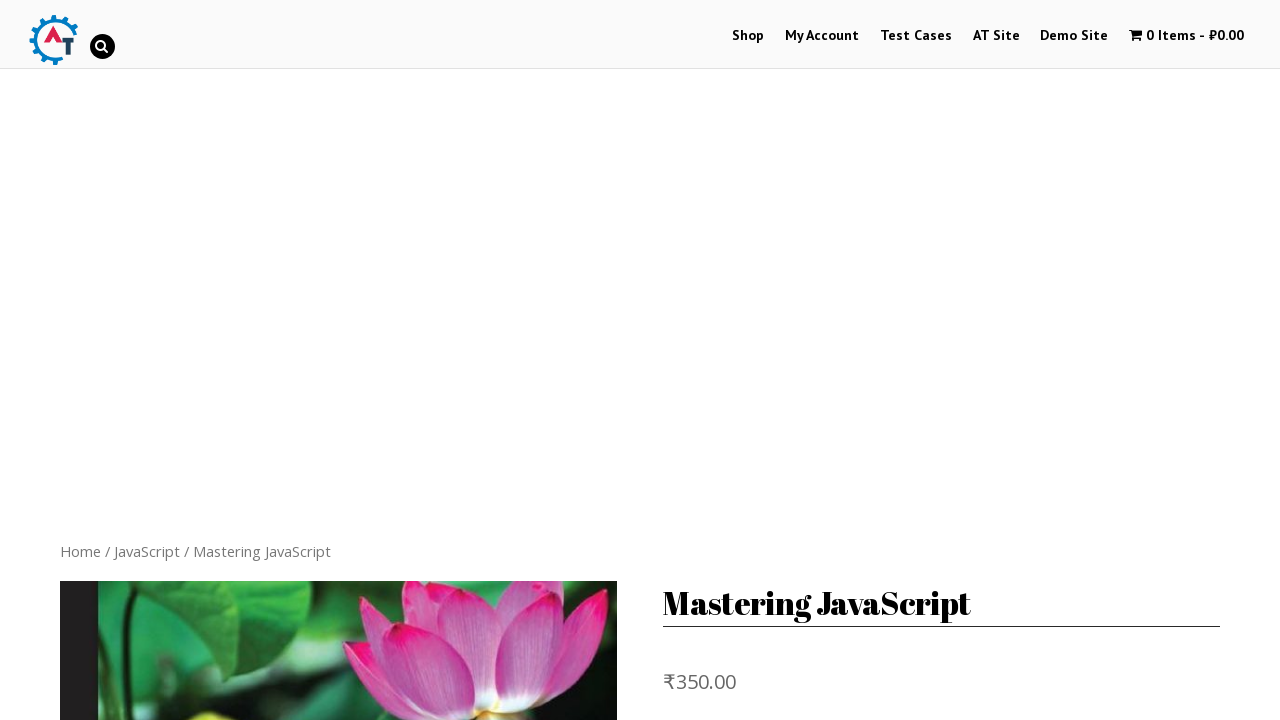

Clicked Add to Basket button at (812, 361) on xpath=//form[@class='cart']/button
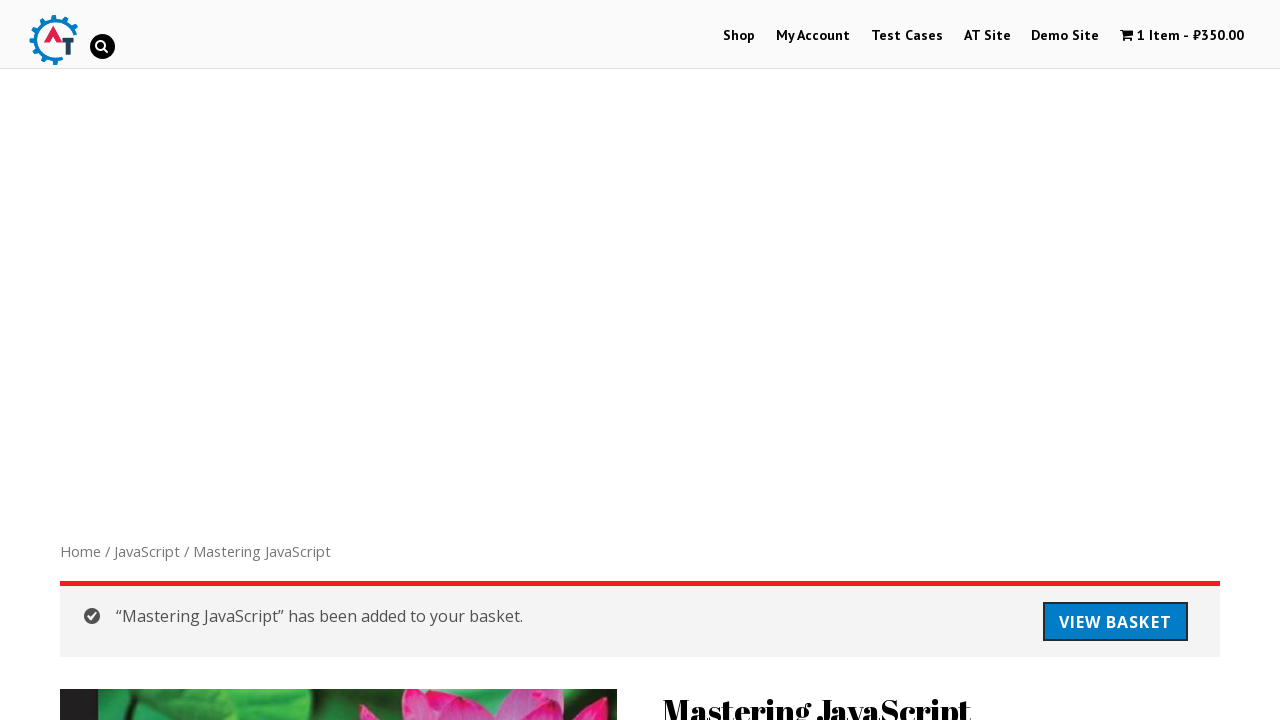

Clicked on cart menu item to view cart at (1182, 36) on xpath=//li[@id='wpmenucartli']/a
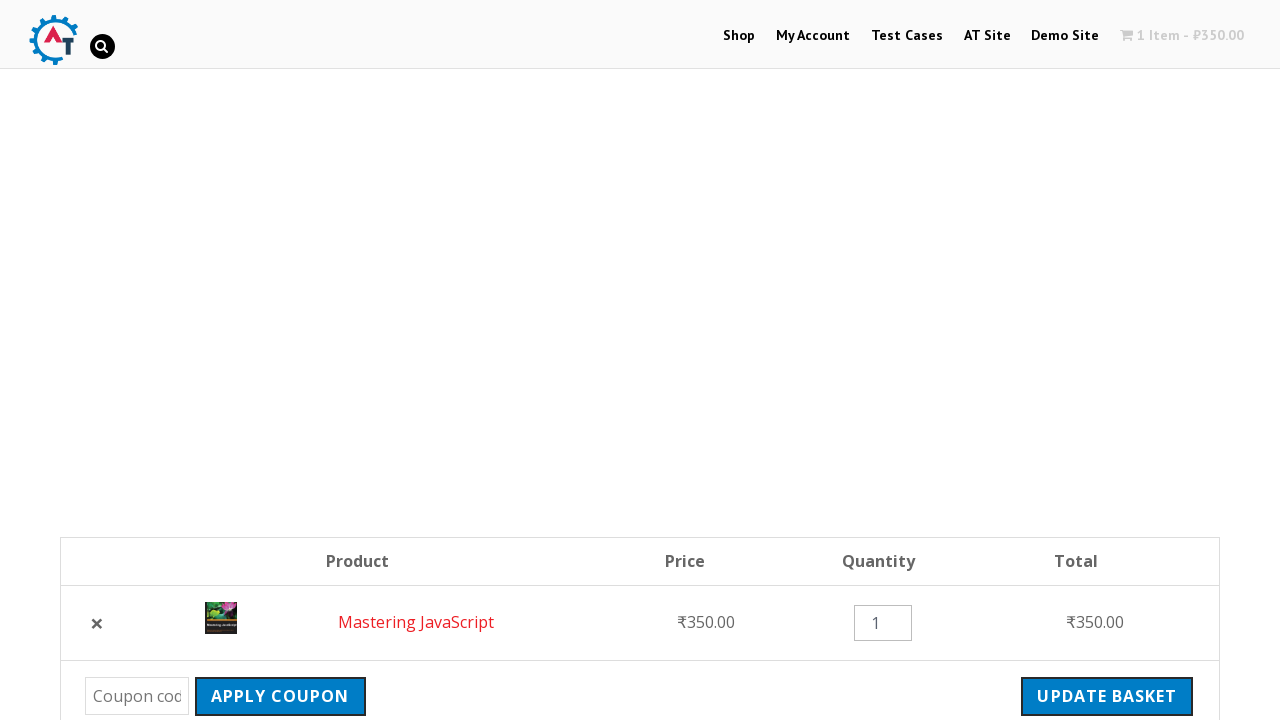

Cleared the product quantity textbox on xpath=//td[@class='product-quantity']/div[1]/input
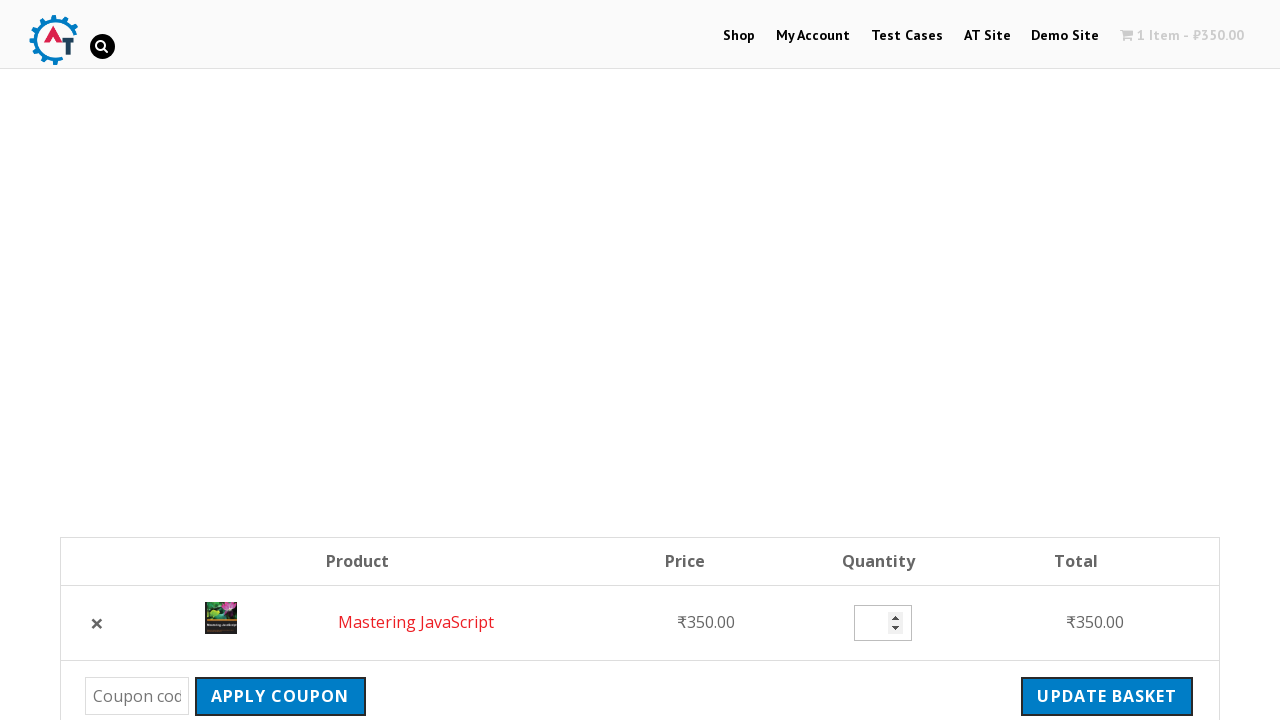

Entered excessive quantity '10000' to test stock validation error on //td[@class='product-quantity']/div[1]/input
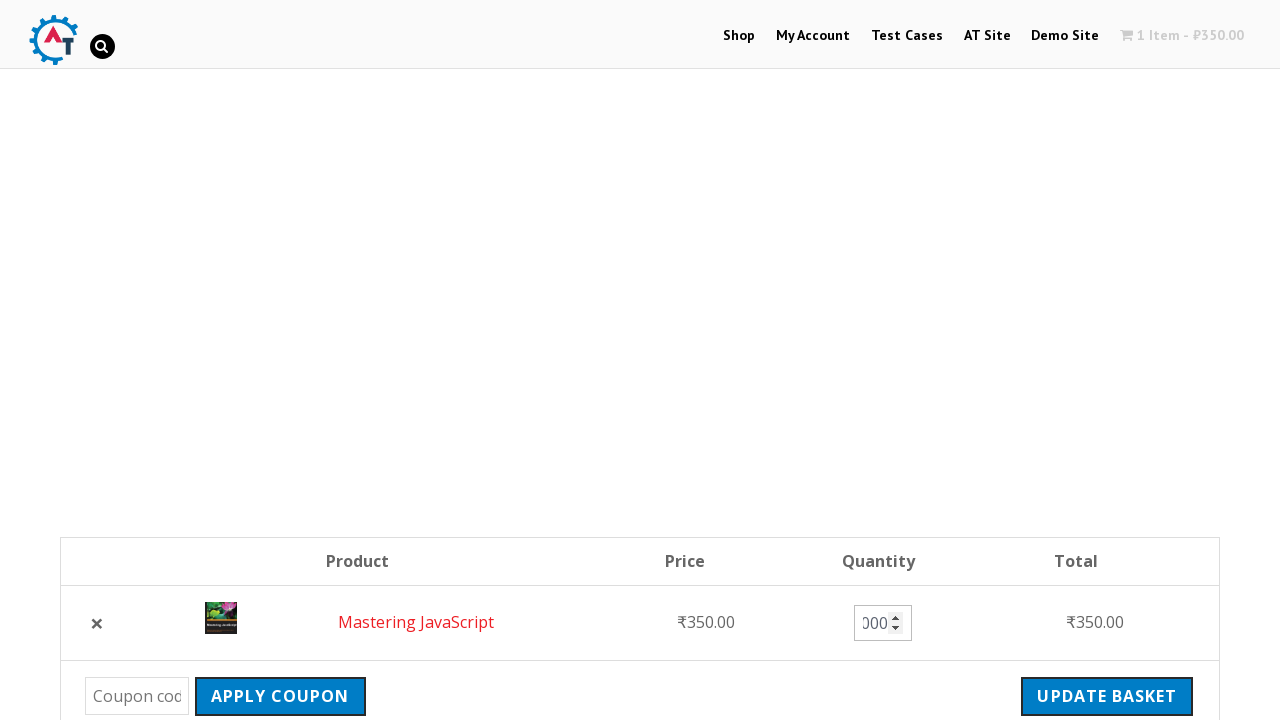

Clicked update basket button to trigger stock validation error at (1107, 696) on xpath=//td[@class='actions']/input[1]
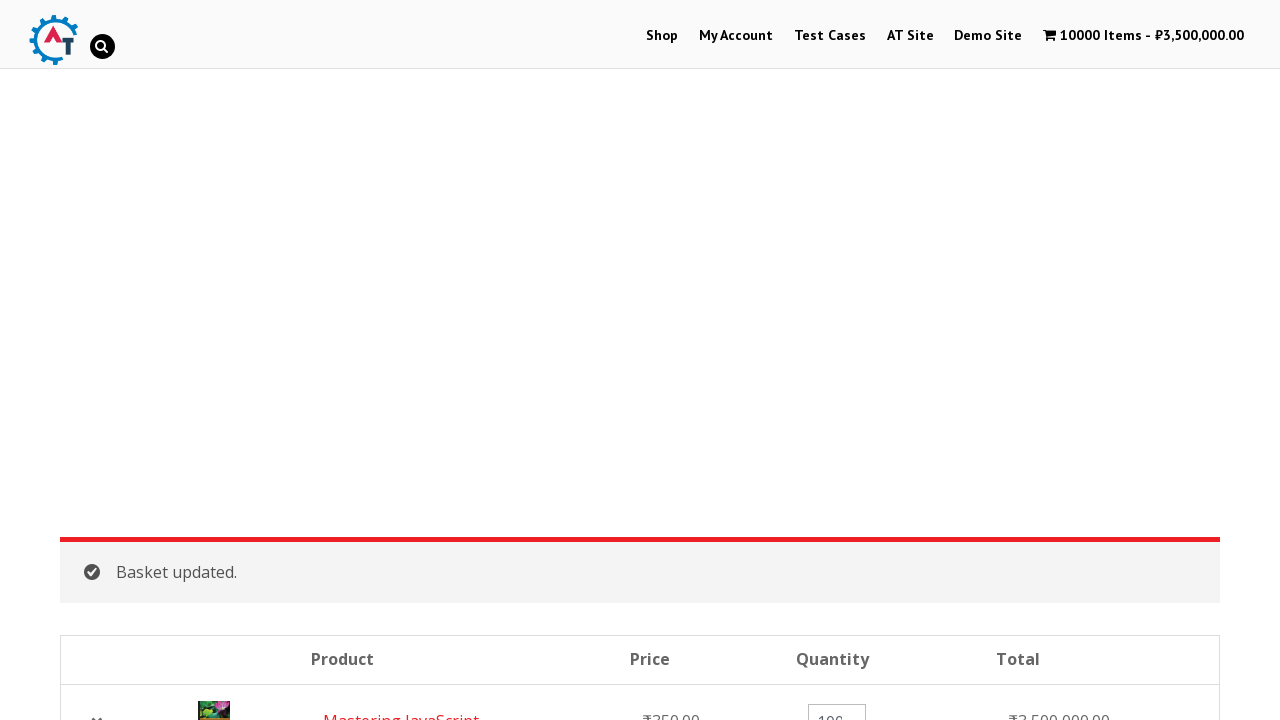

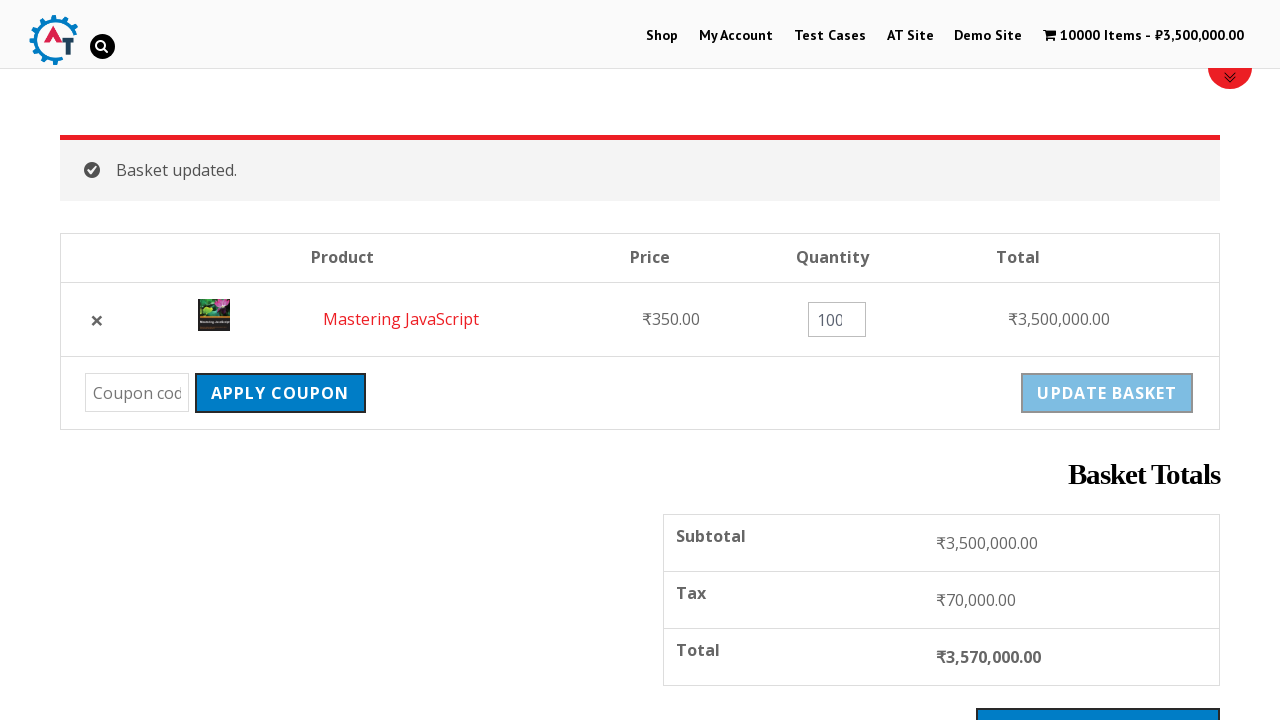